Tests interaction with form fields including filling a text field, clicking a button to enable a disabled field, and then filling the newly enabled field

Starting URL: http://seleniumpractise.blogspot.com/2016/09/how-to-work-with-disable-textbox-or.html

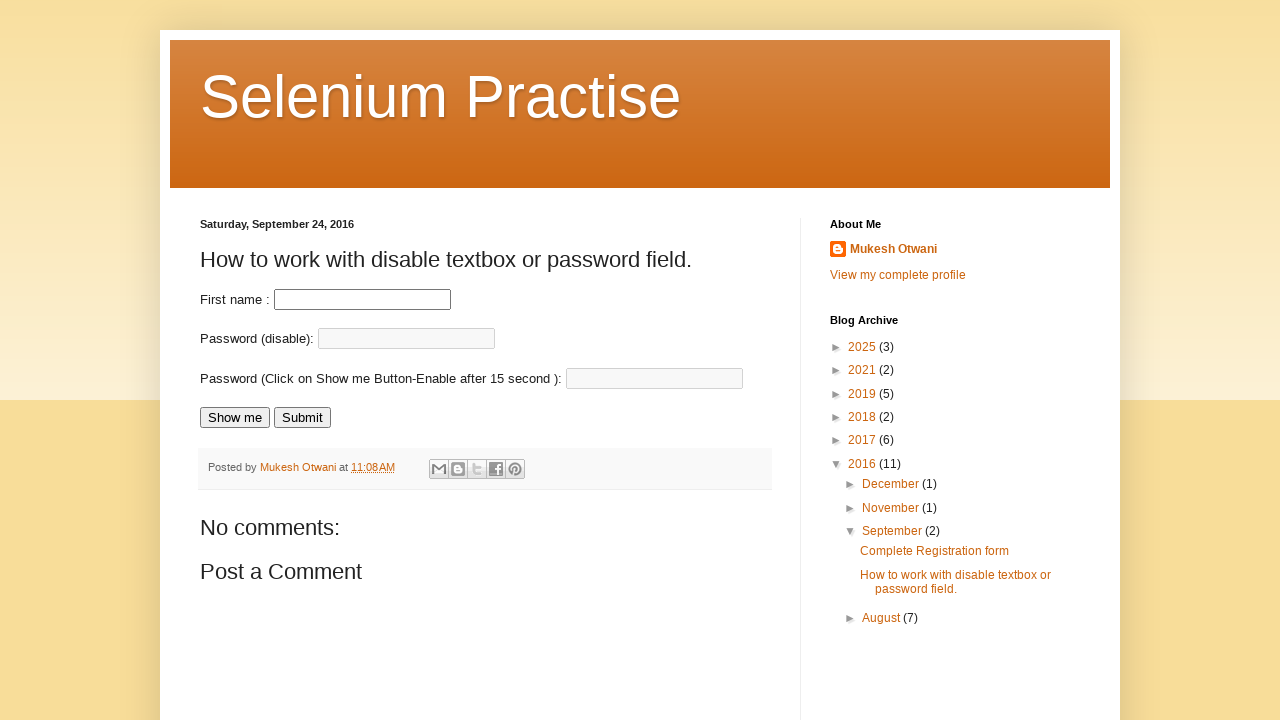

Filled first name field with 'Sapient' on input#fname
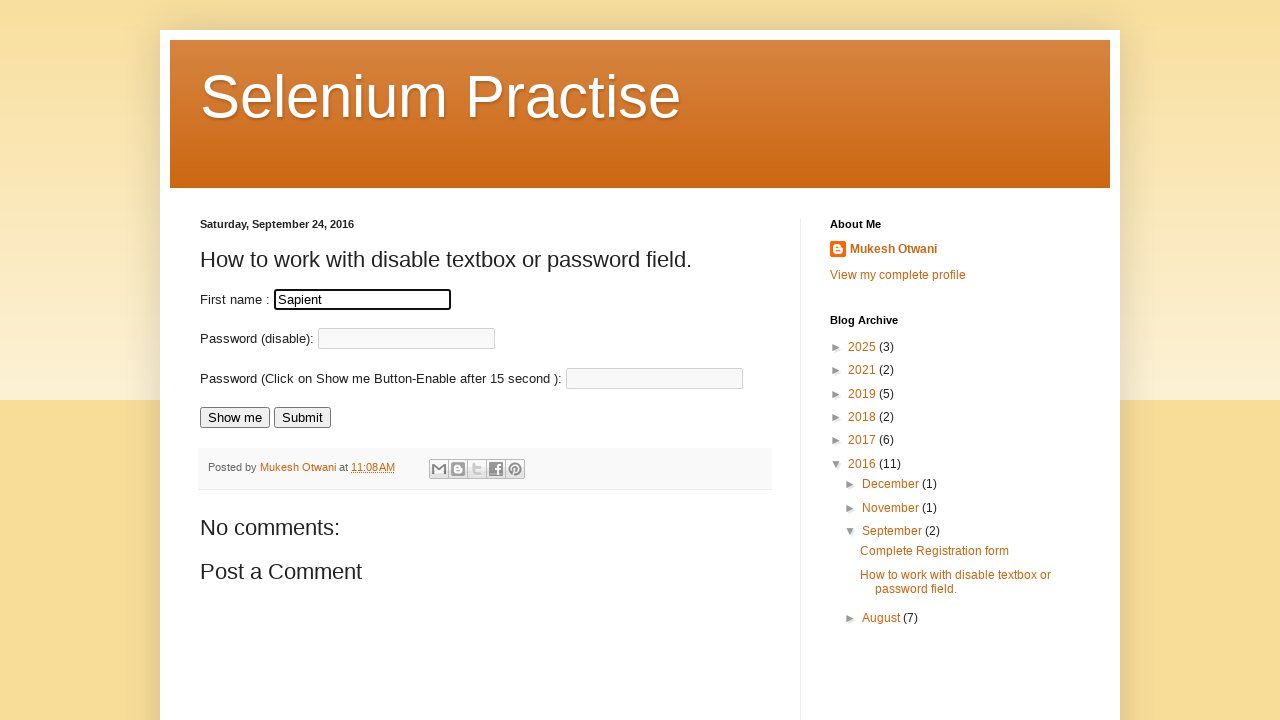

Clicked 'Show me' button to enable password field at (235, 418) on input[value='Show me']
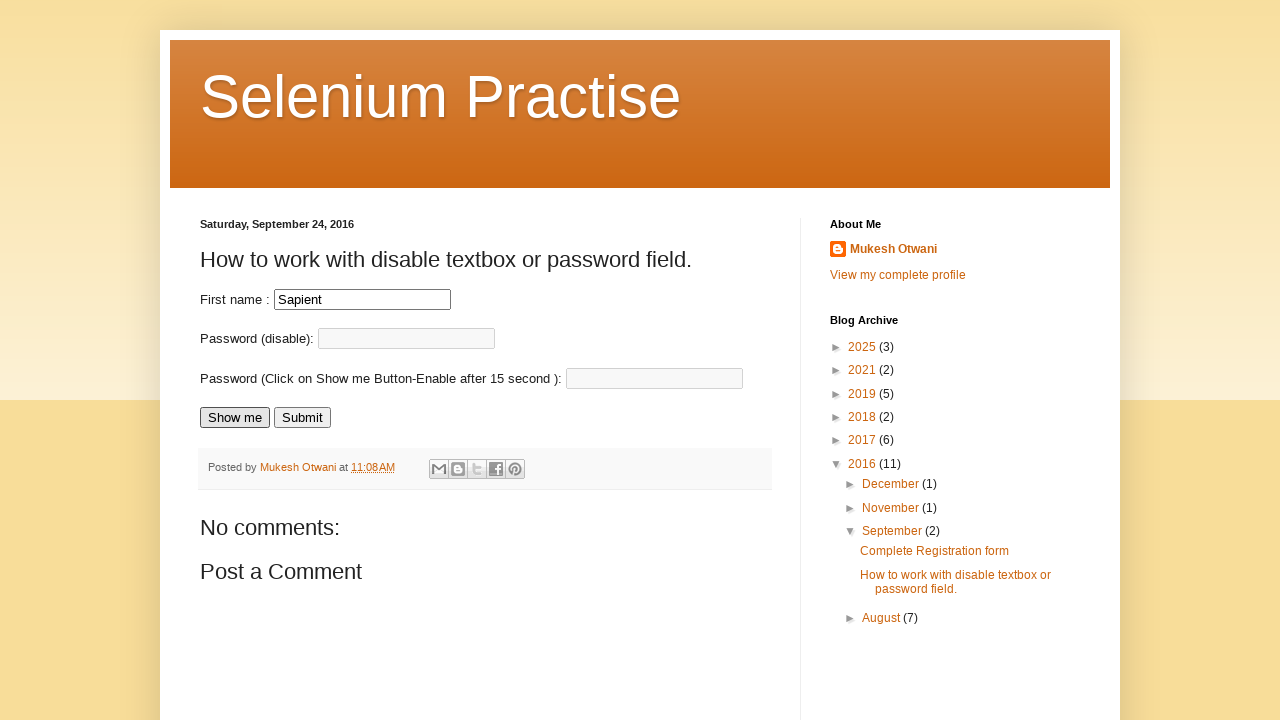

Password field became available
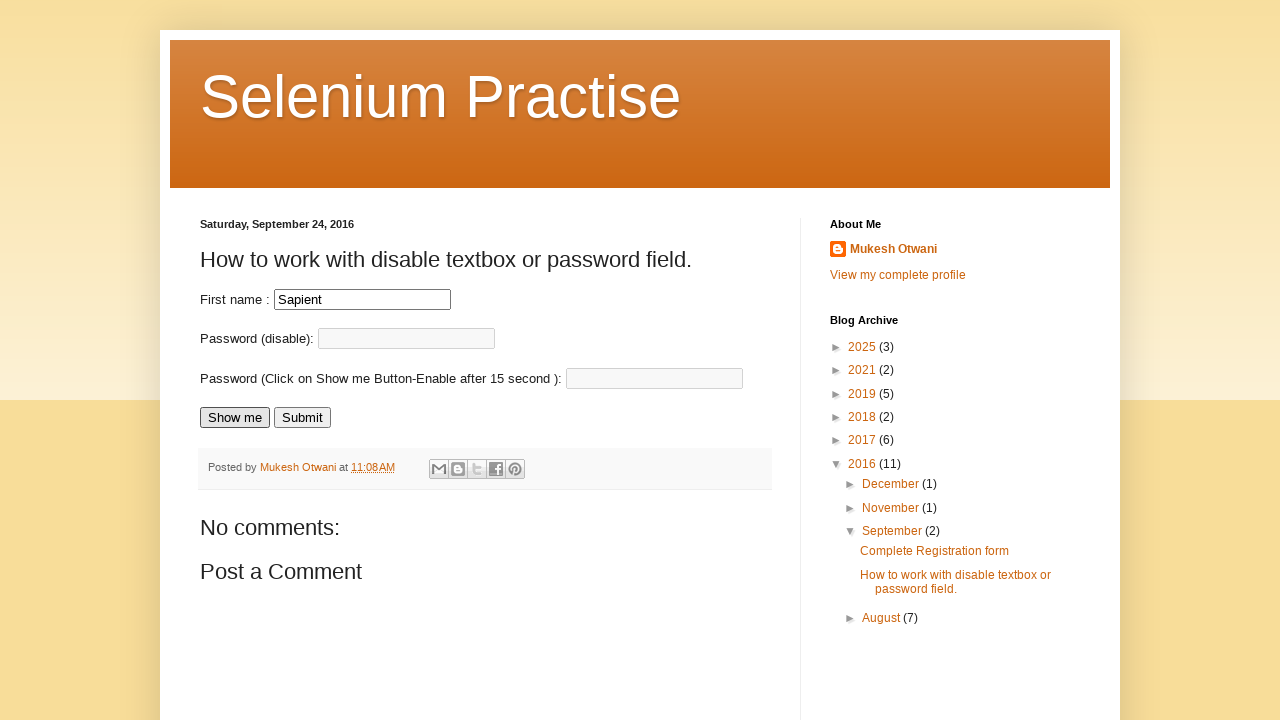

Filled password field with 'Kirti' on input#passnew
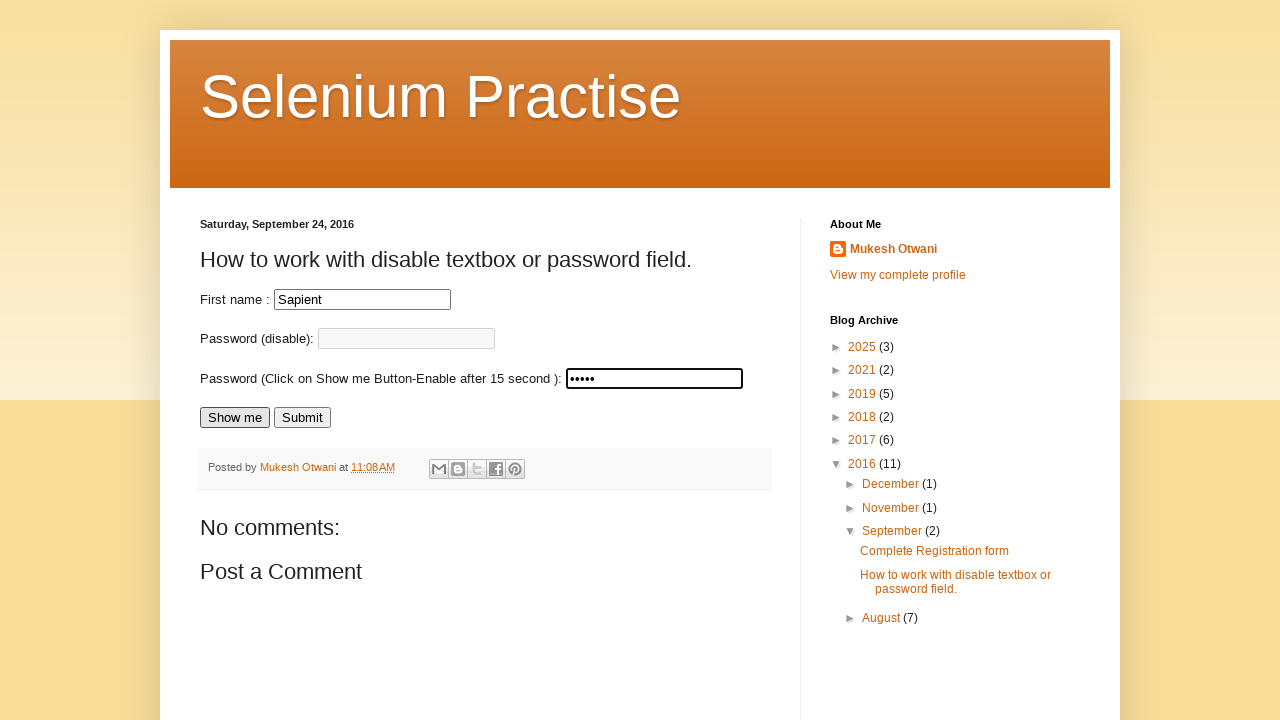

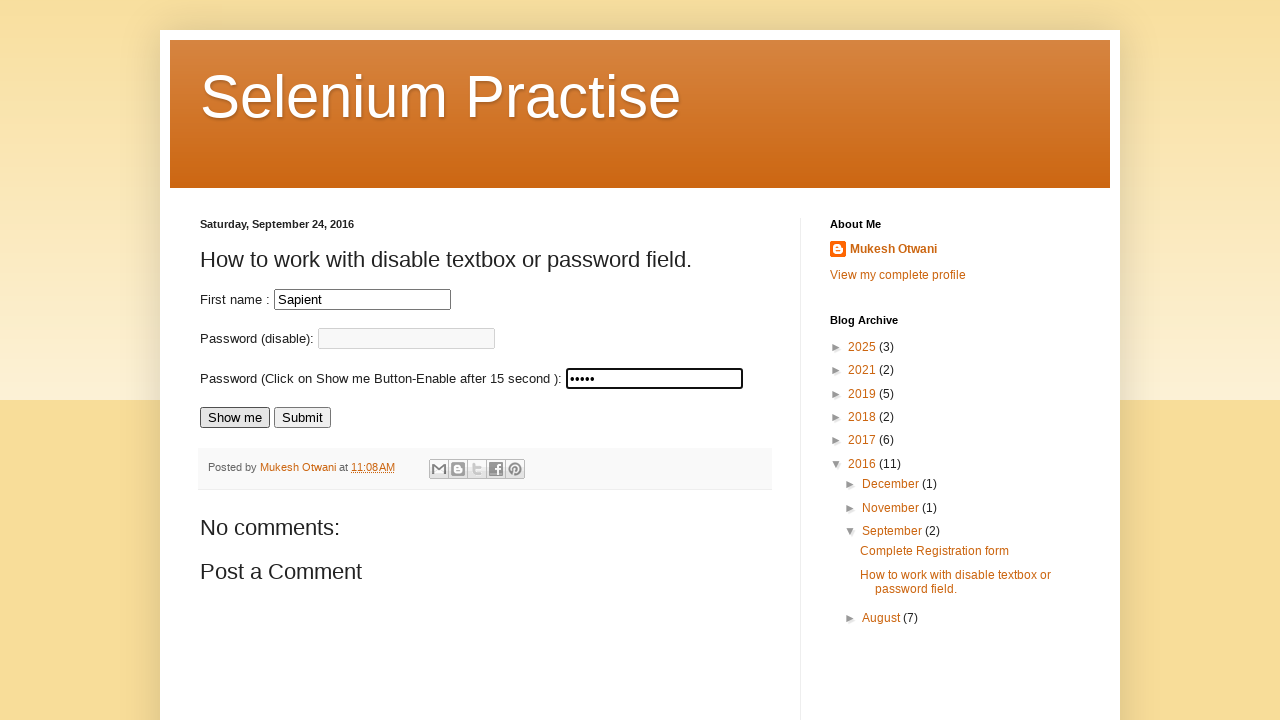